Automates adding specific vegetables (Cucumber, Broccoli, Beetroot) to a shopping cart by finding them in the product list and clicking their "Add to cart" buttons

Starting URL: https://rahulshettyacademy.com/seleniumPractise/

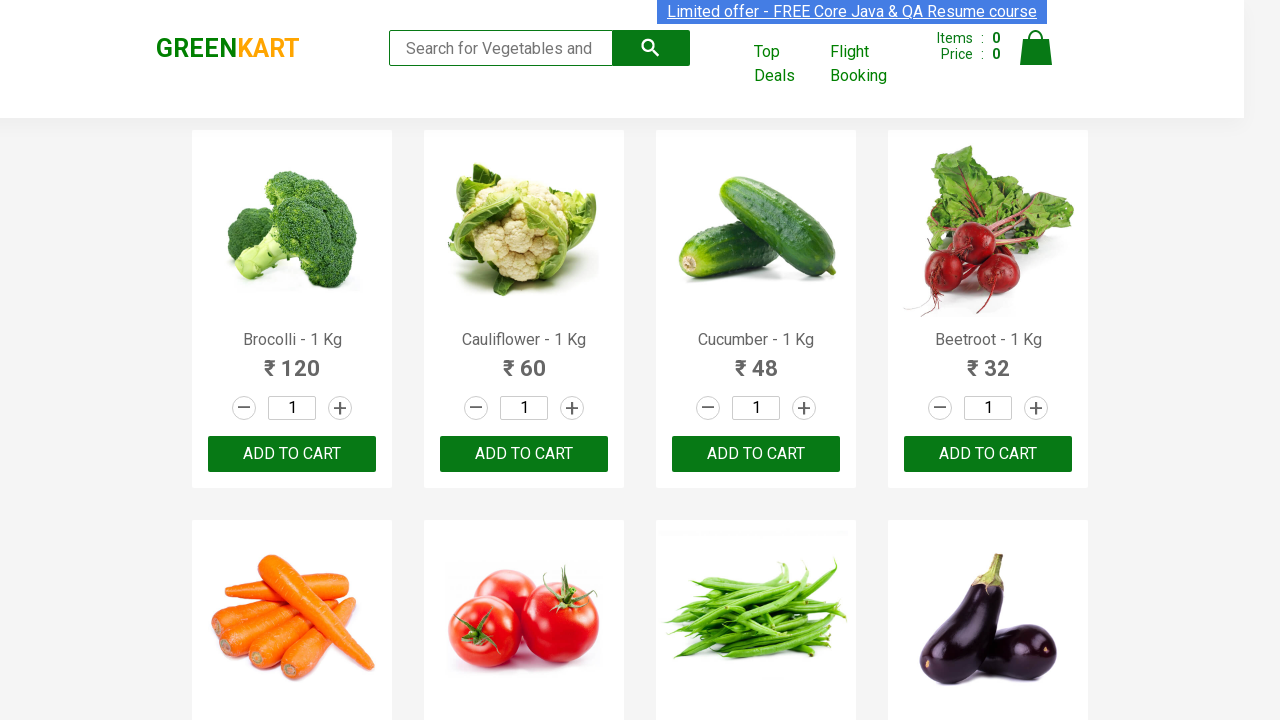

Waited for product list to load
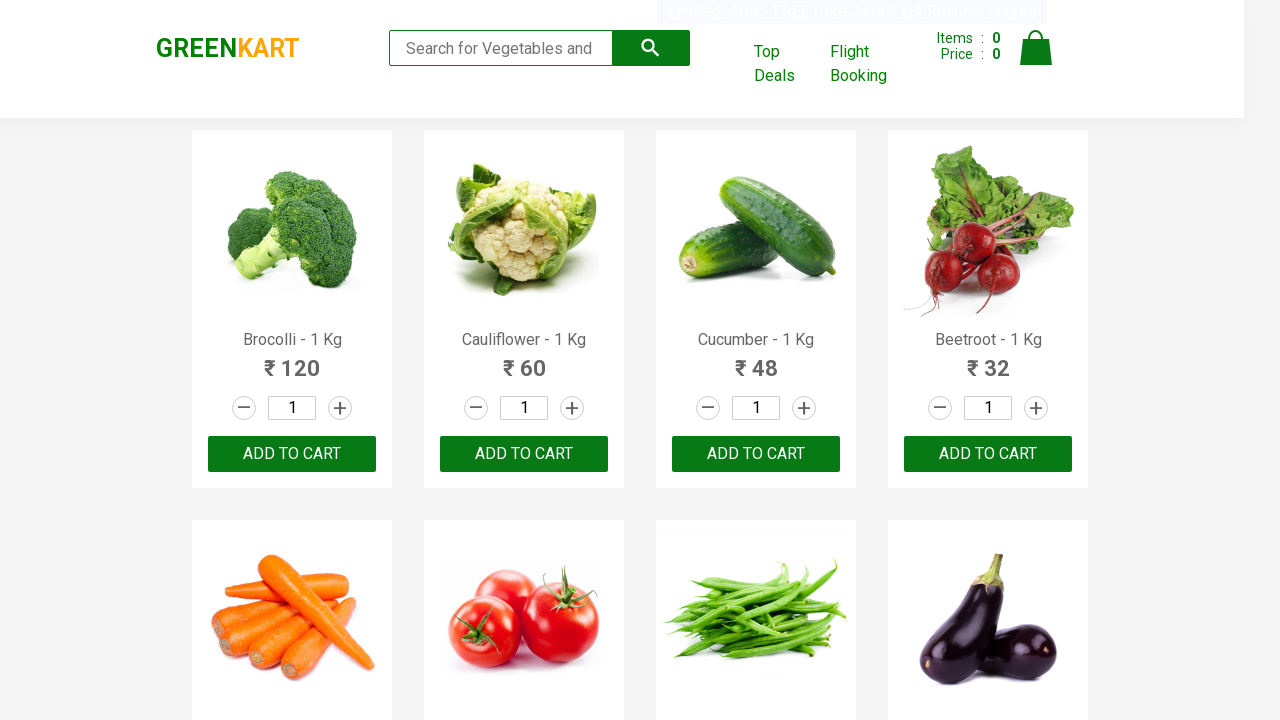

Retrieved all product elements from the page
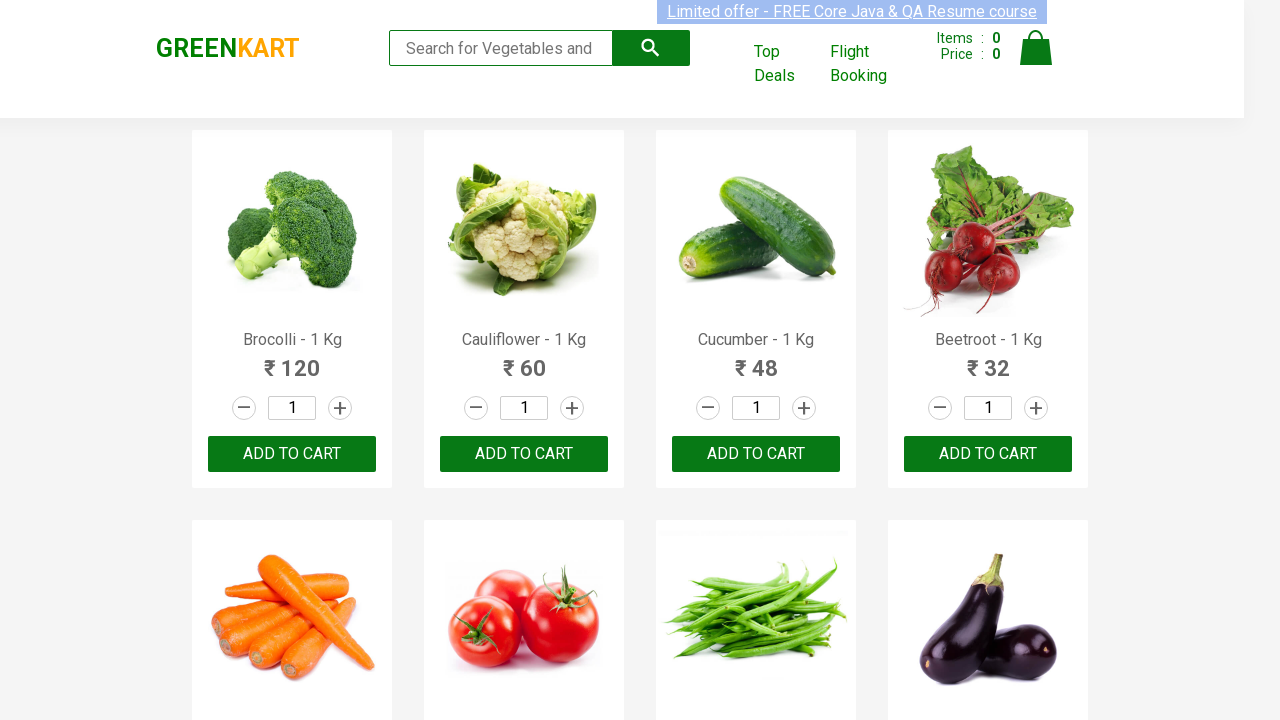

Clicked 'Add to cart' button for Brocolli at (292, 454) on xpath=//div[@class='product-action']/button >> nth=0
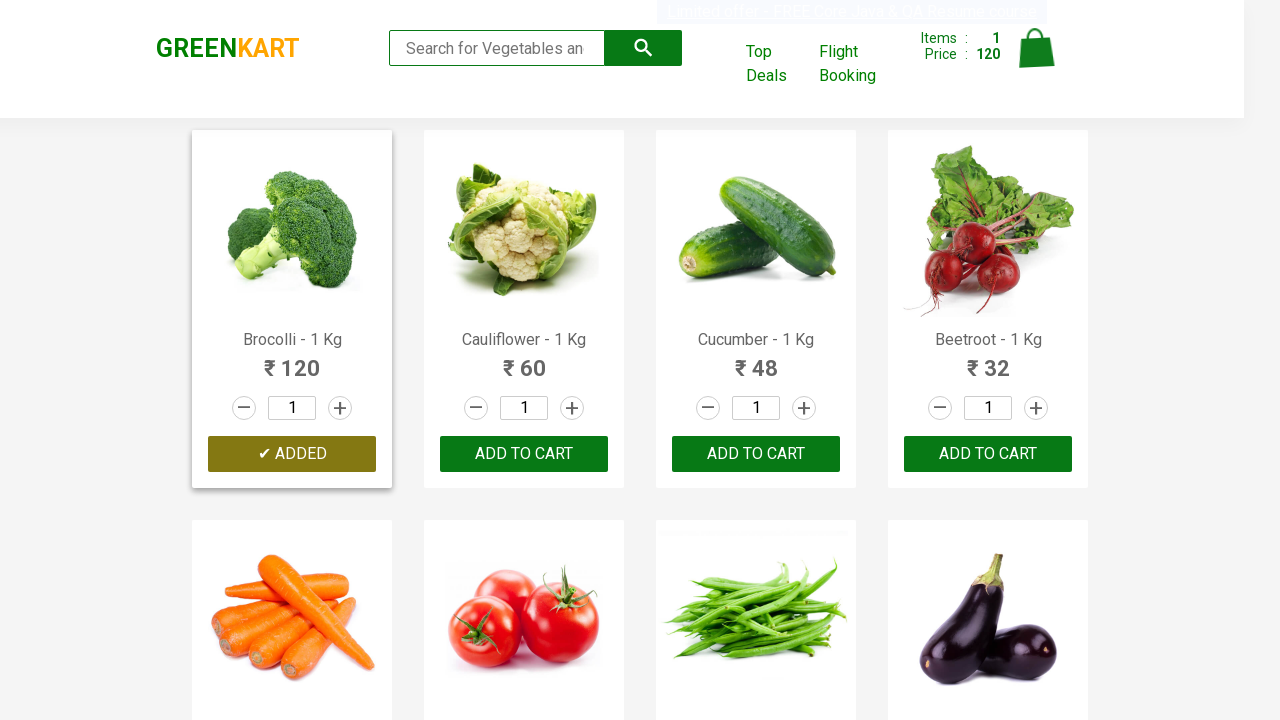

Clicked 'Add to cart' button for Cucumber at (756, 454) on xpath=//div[@class='product-action']/button >> nth=2
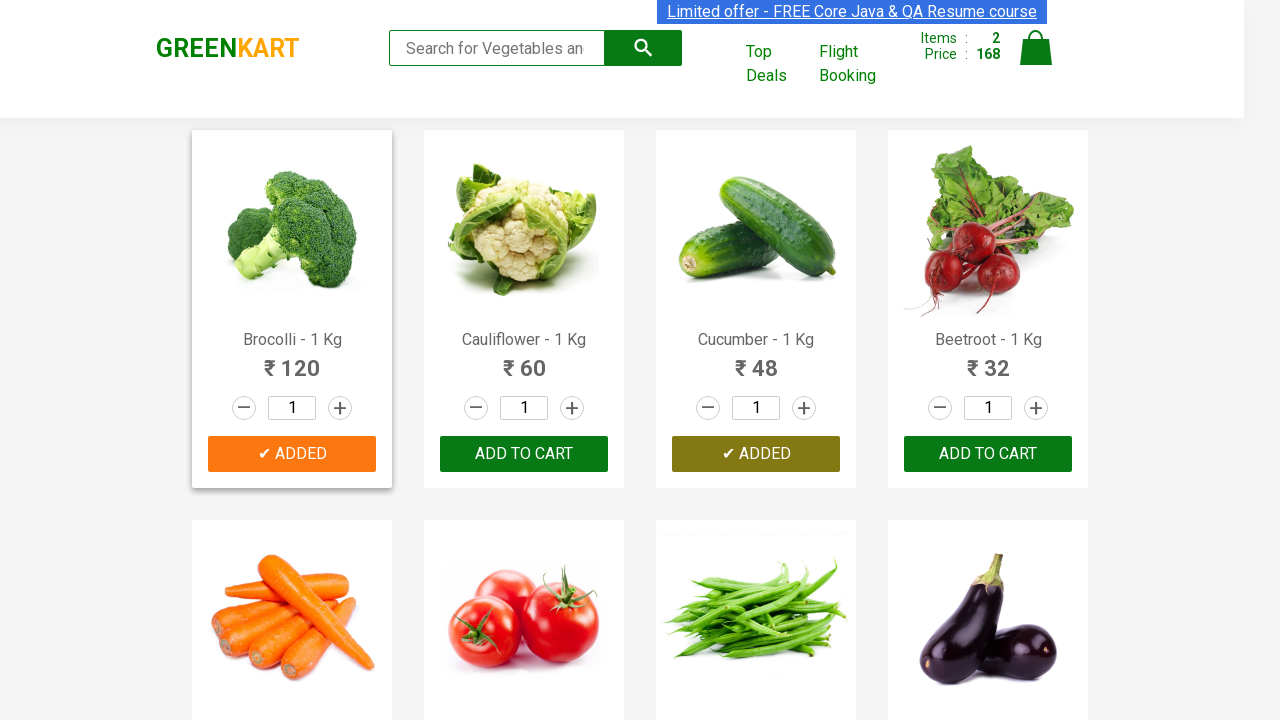

Clicked 'Add to cart' button for Beetroot at (988, 454) on xpath=//div[@class='product-action']/button >> nth=3
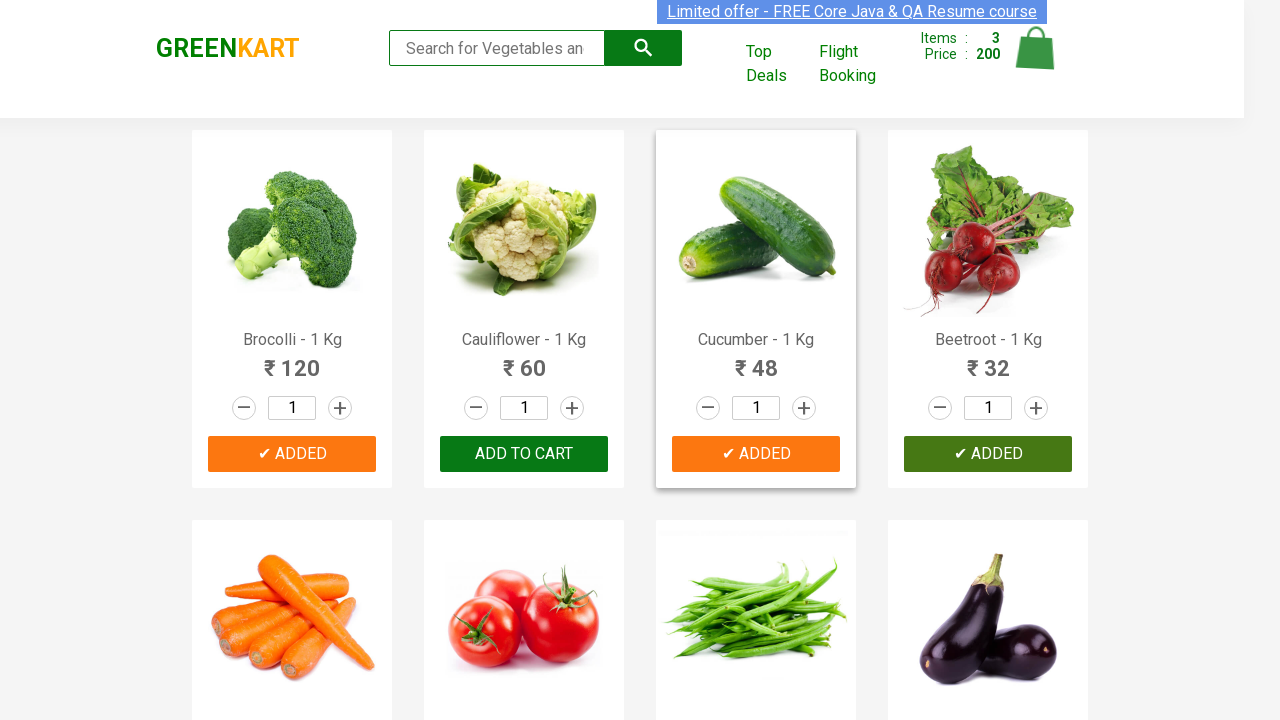

All 3 vegetables (Cucumber, Broccoli, Beetroot) successfully added to cart
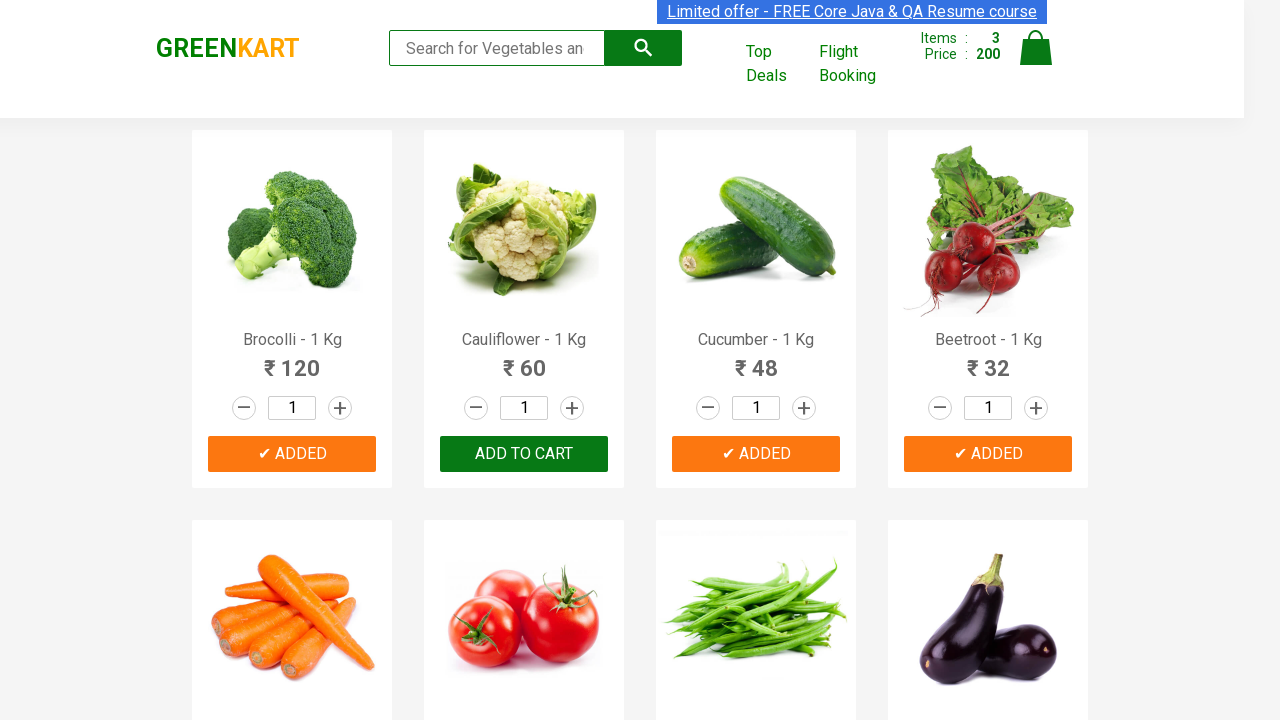

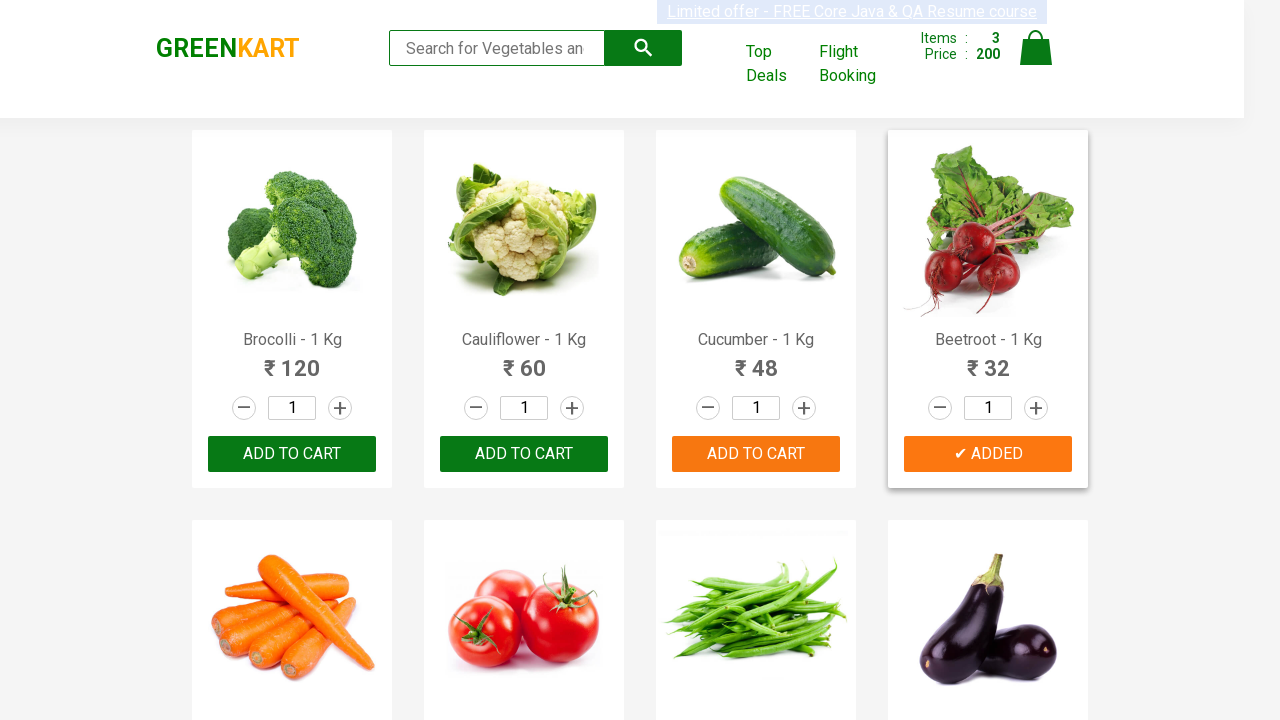